Waits for a price to reach $100, books an item, solves a math captcha, and submits the form

Starting URL: http://suninjuly.github.io/explicit_wait2.html

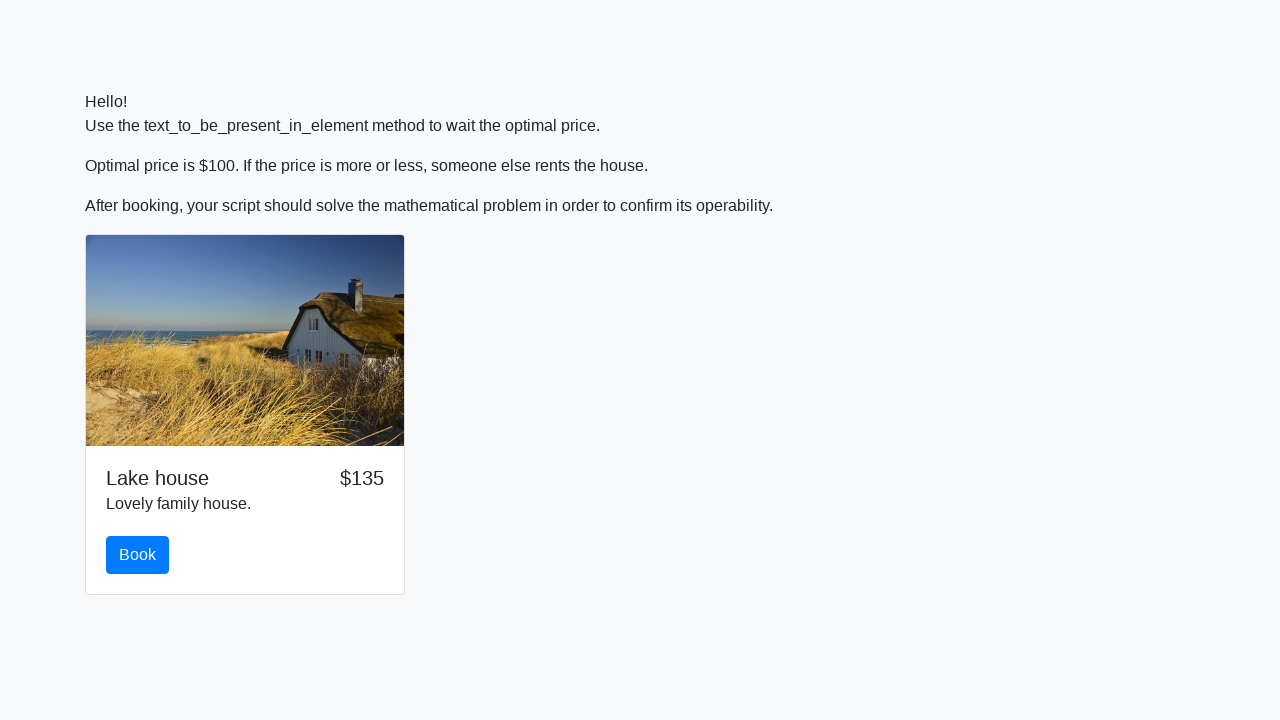

Waited for price to reach $100
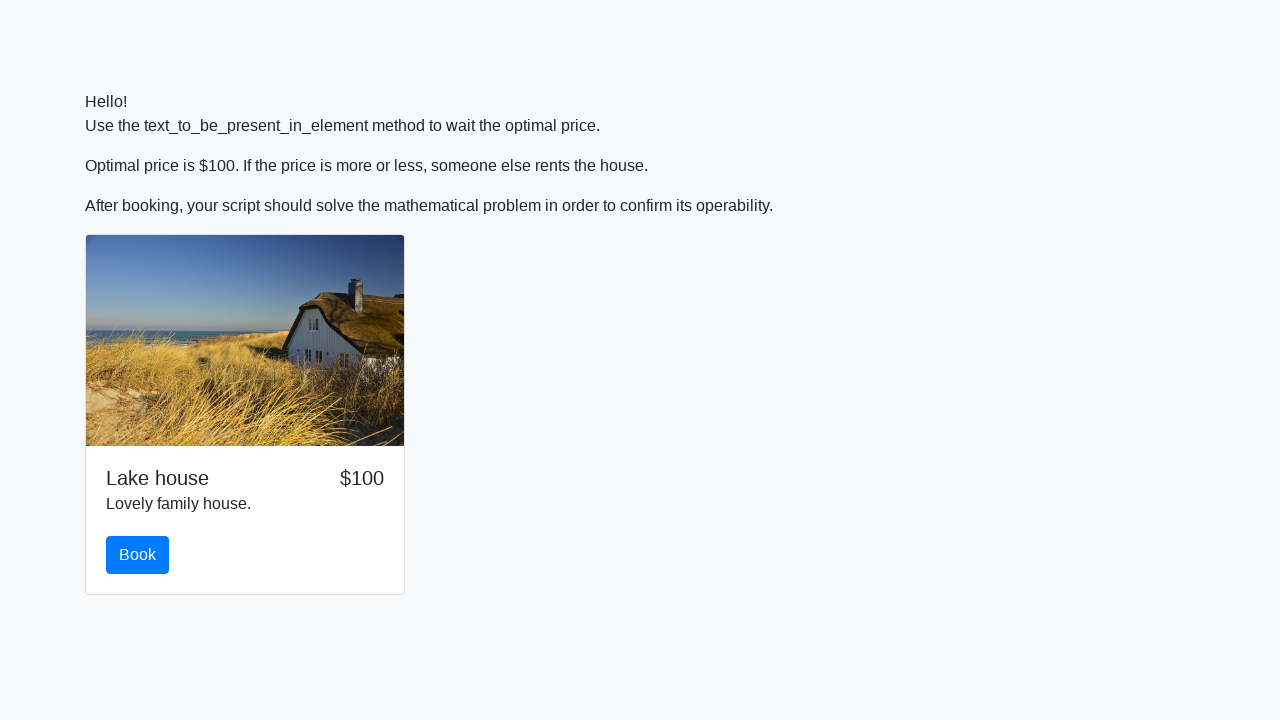

Clicked the book button at (138, 555) on #book
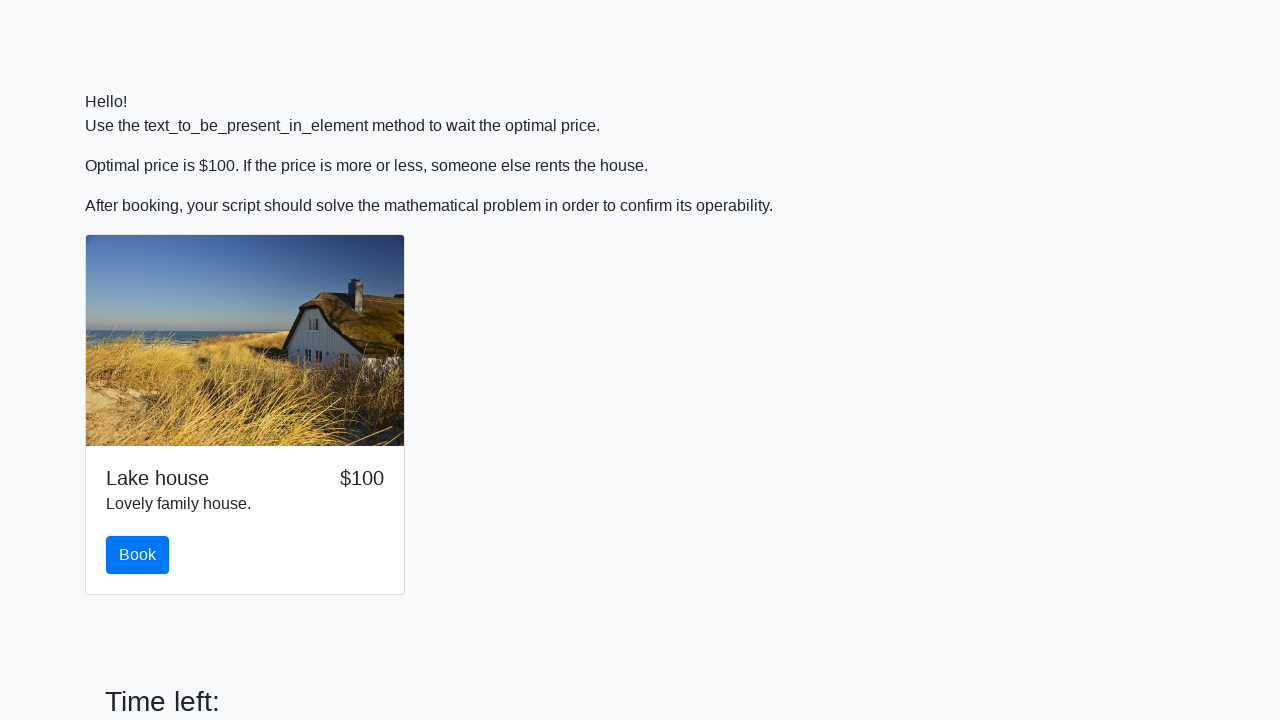

Retrieved value for calculation: 504
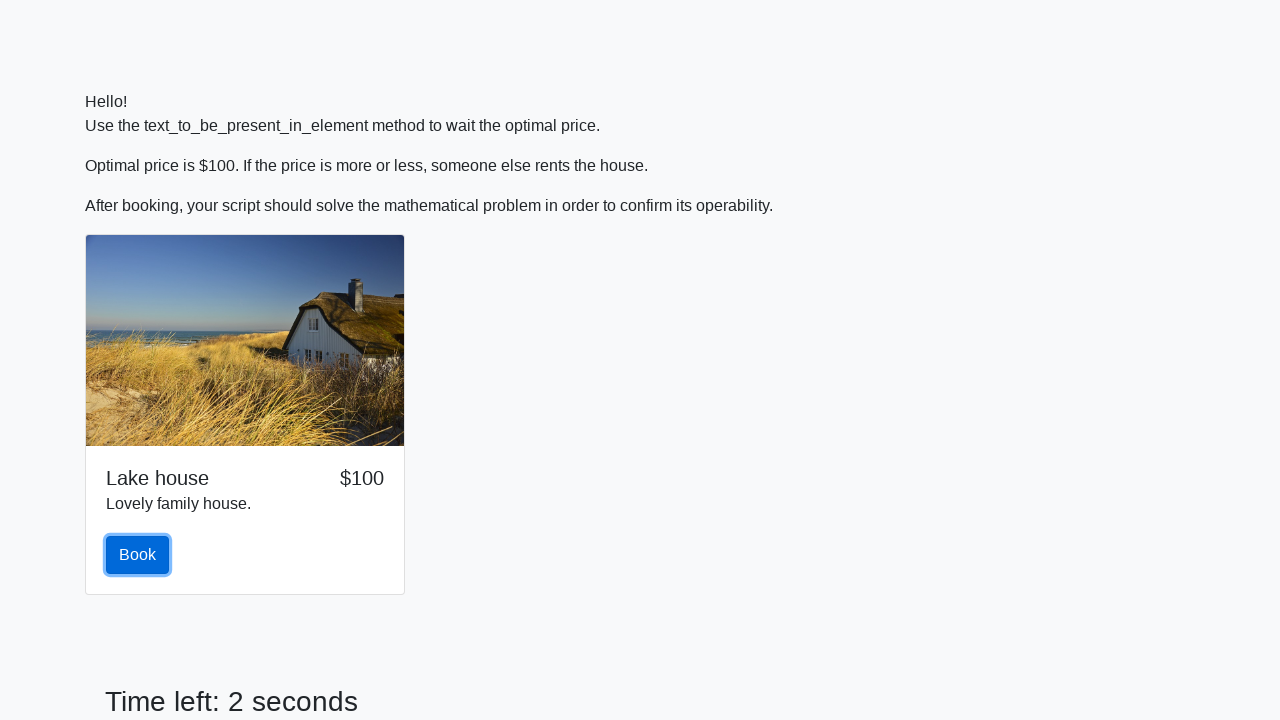

Calculated math captcha result: 2.4592353354076186
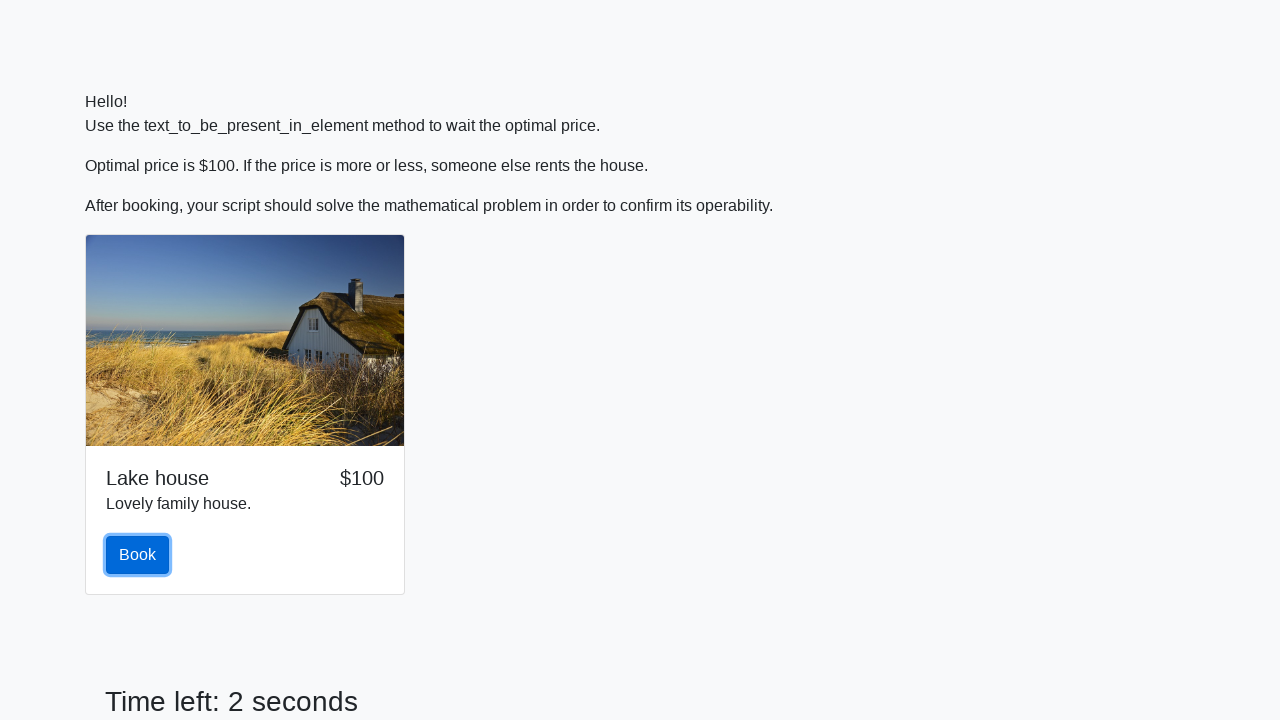

Filled the answer field with calculated result on #answer
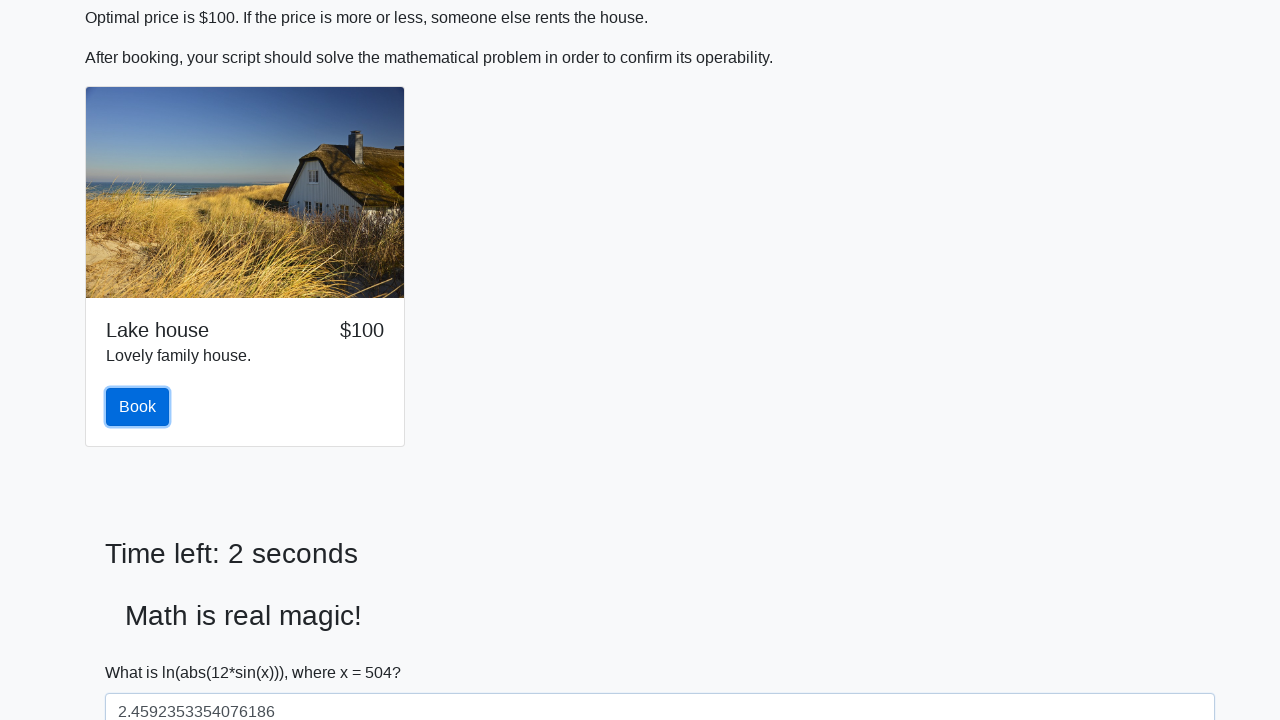

Clicked the solve button to submit the form at (143, 651) on #solve
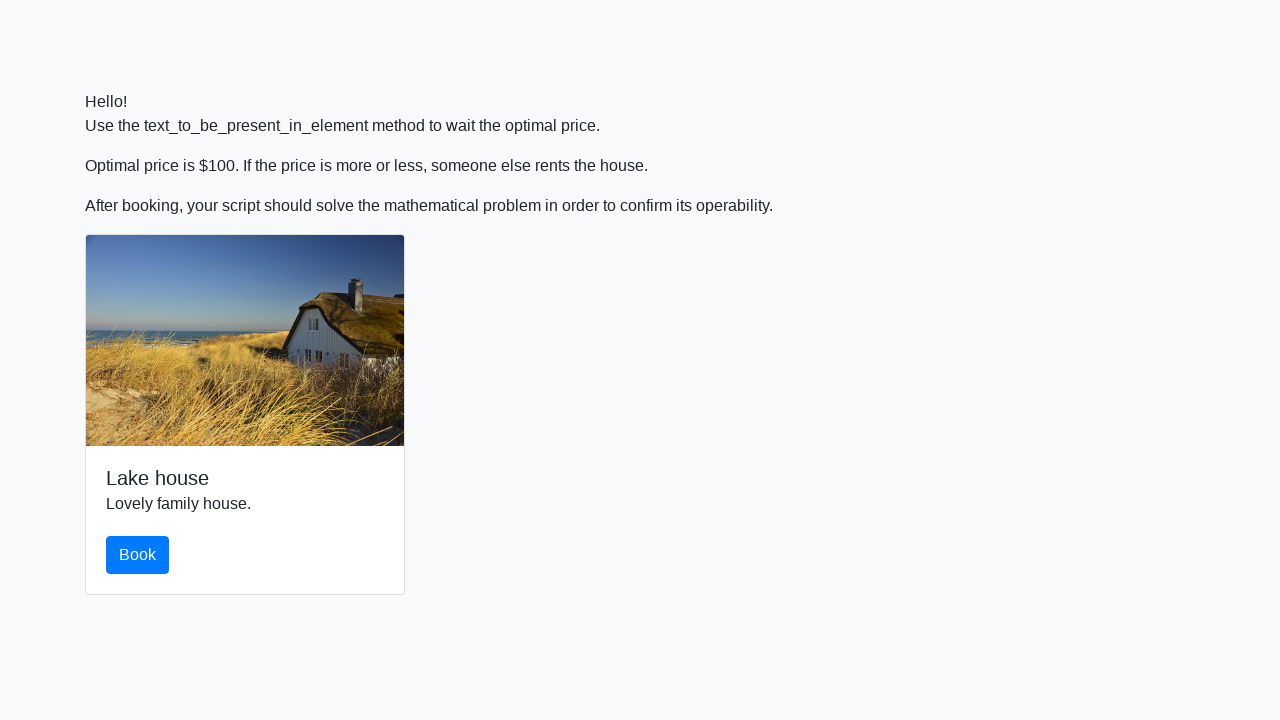

Set up alert handler to accept dialogs
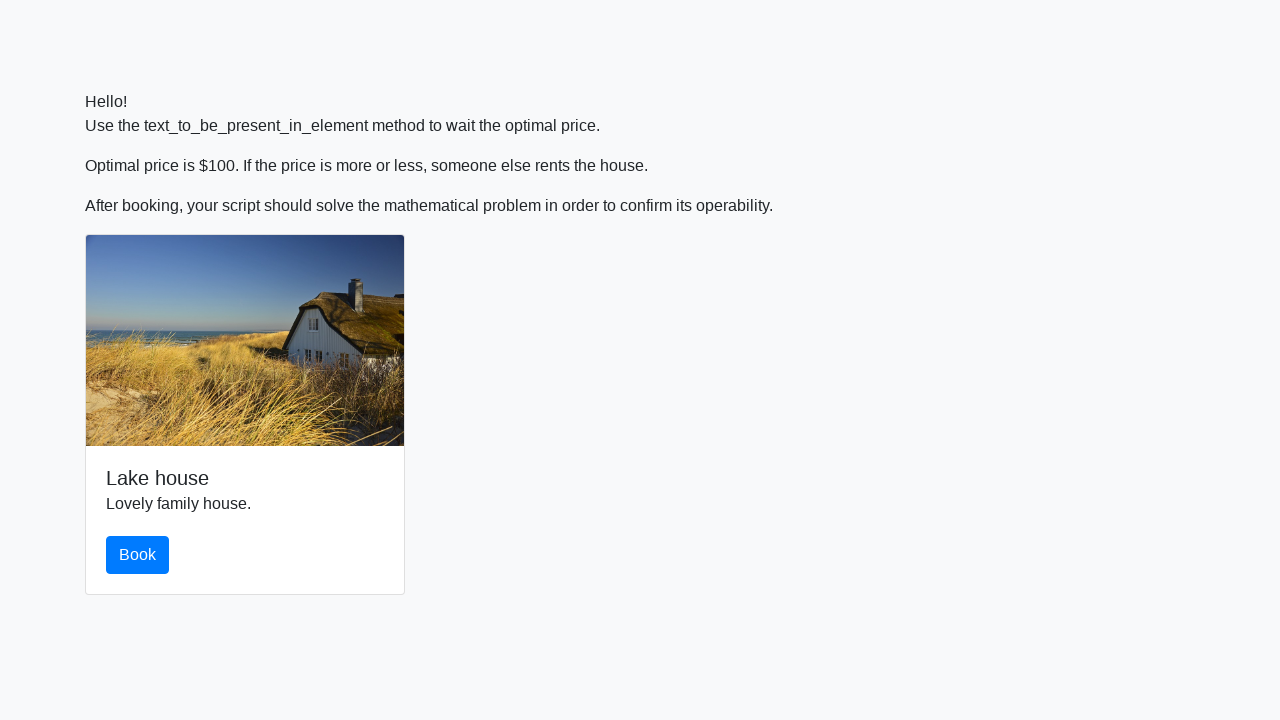

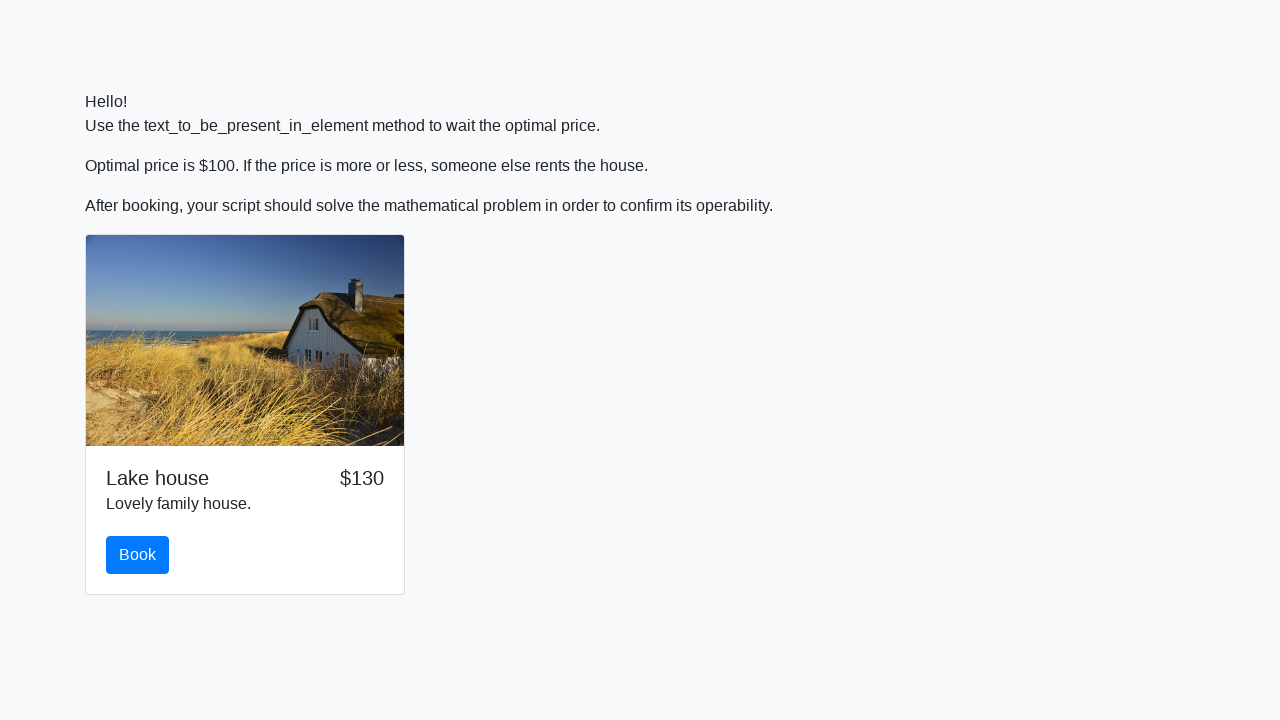